Tests clearing the complete state of all items by checking and unchecking the toggle all checkbox

Starting URL: https://demo.playwright.dev/todomvc

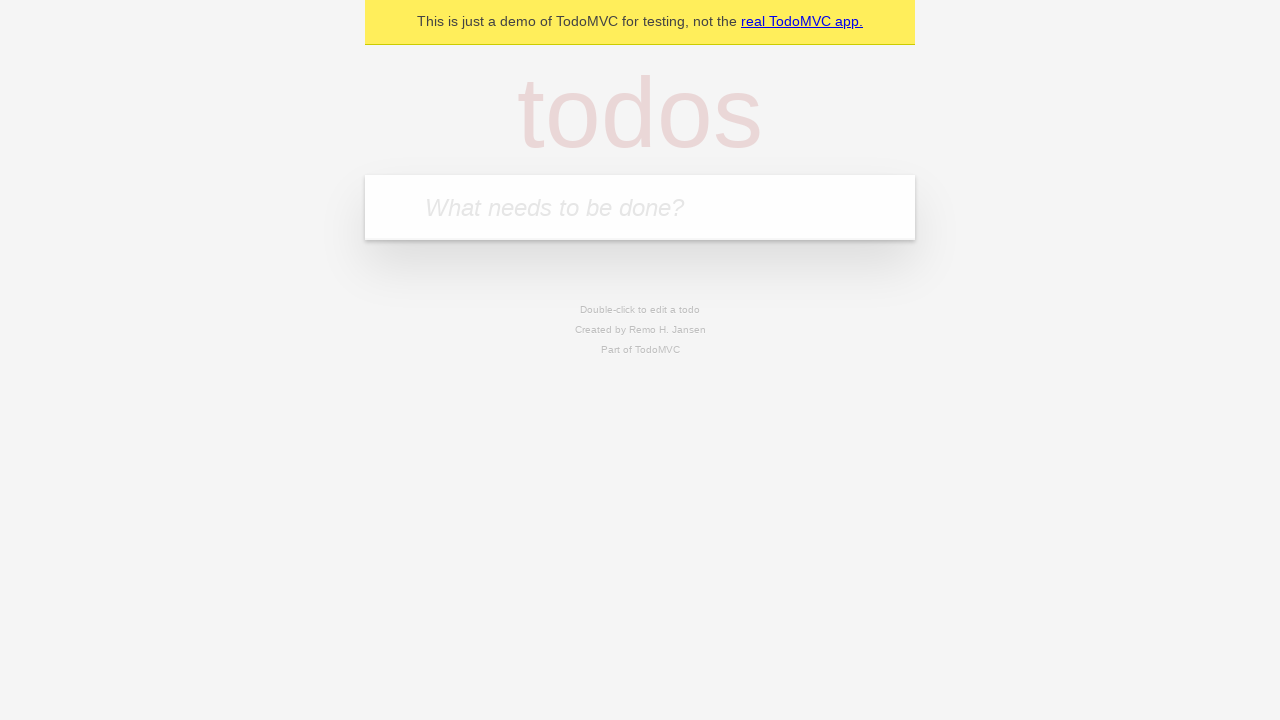

Filled todo input with 'buy some cheese' on internal:attr=[placeholder="What needs to be done?"i]
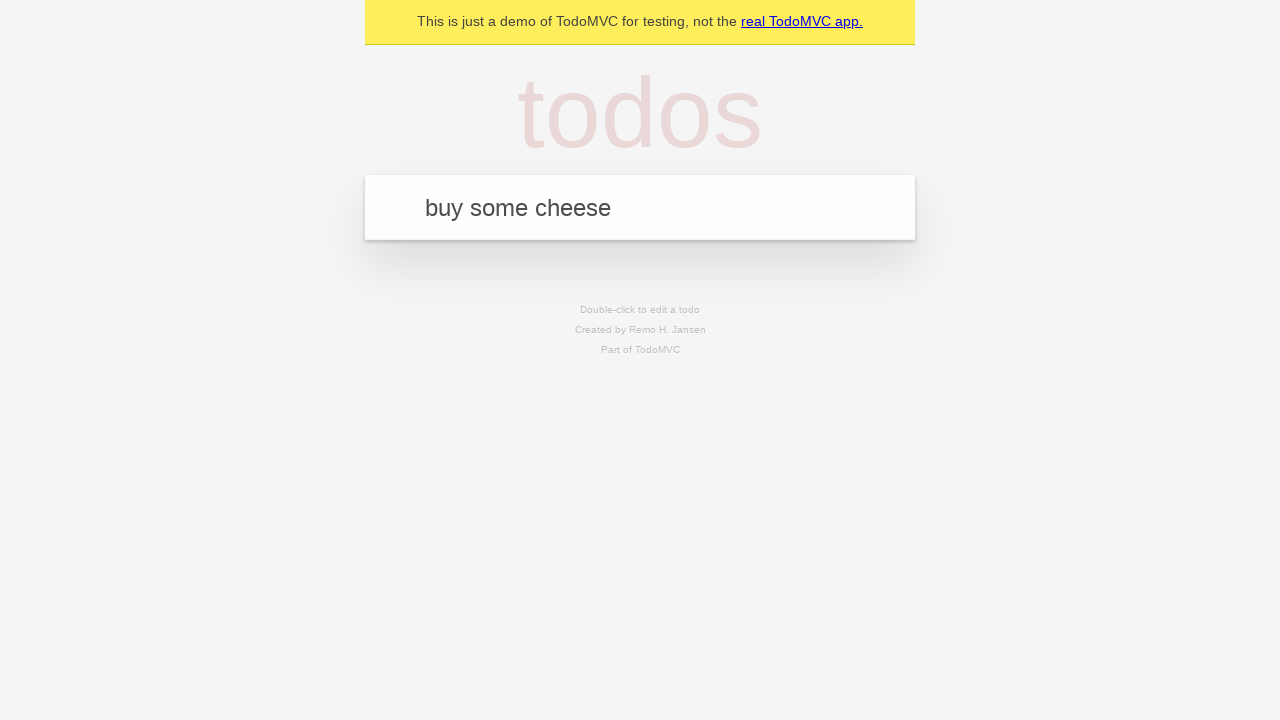

Pressed Enter to add first todo on internal:attr=[placeholder="What needs to be done?"i]
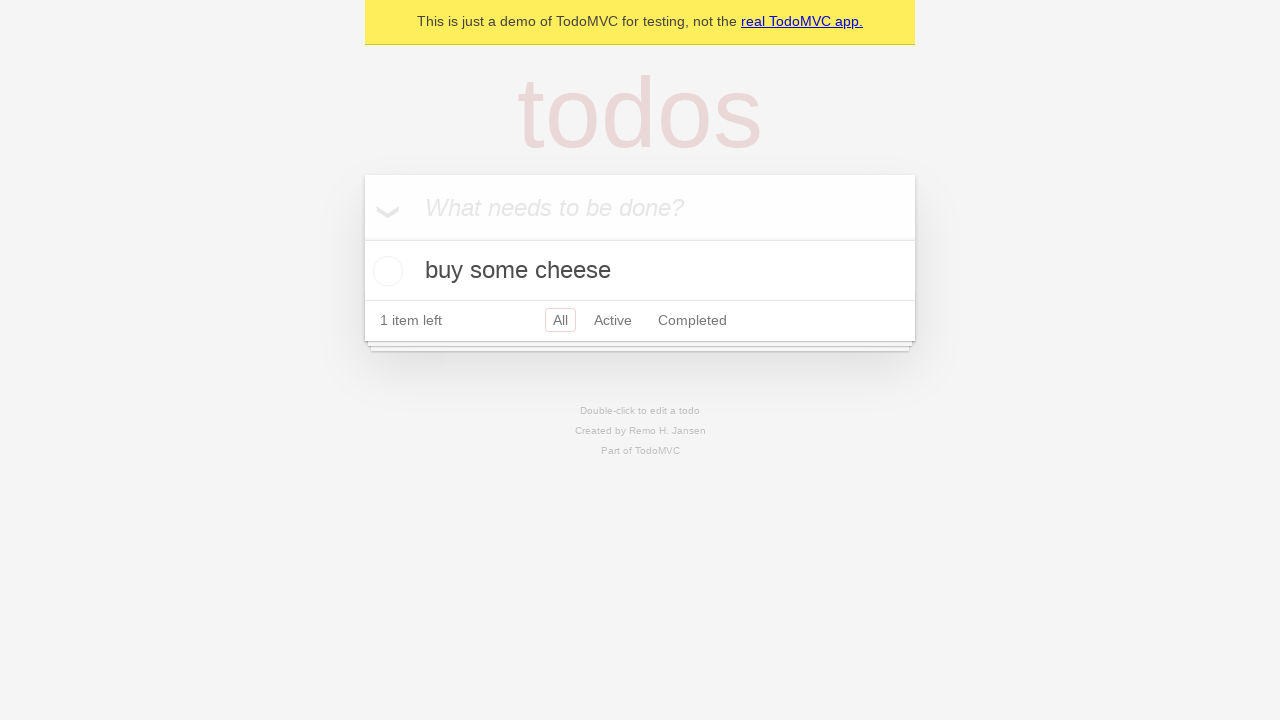

Filled todo input with 'feed the cat' on internal:attr=[placeholder="What needs to be done?"i]
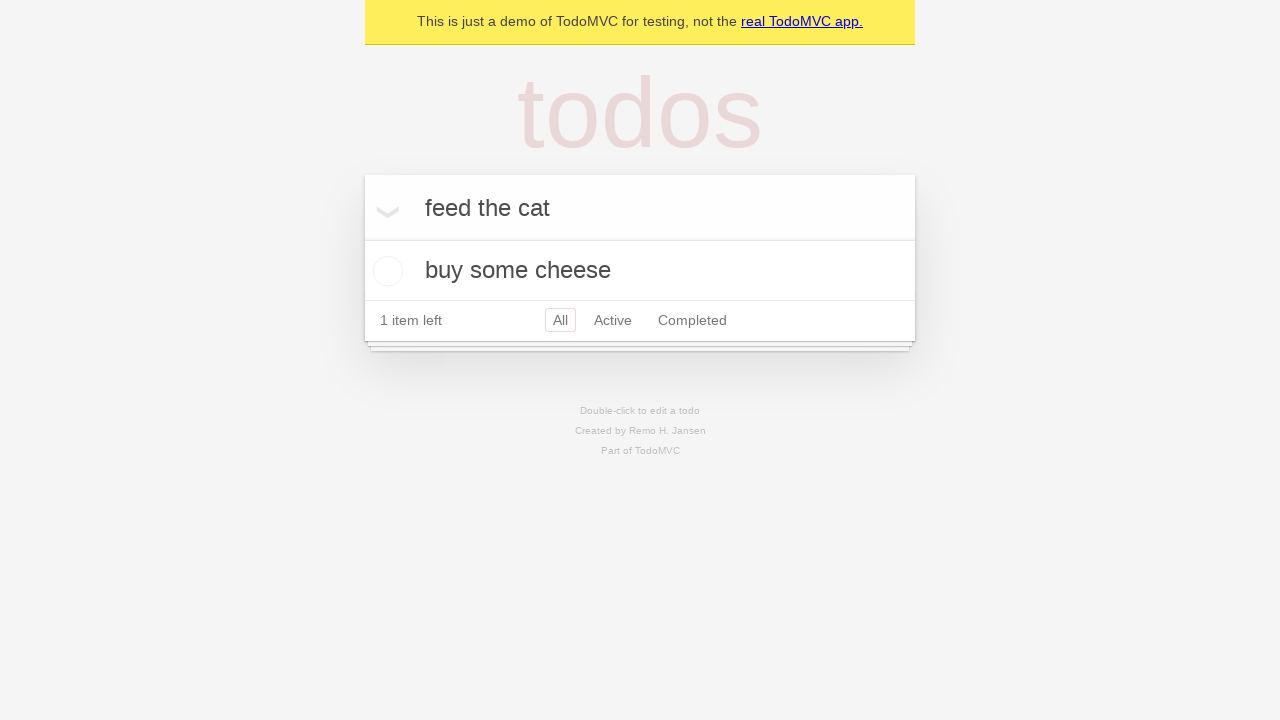

Pressed Enter to add second todo on internal:attr=[placeholder="What needs to be done?"i]
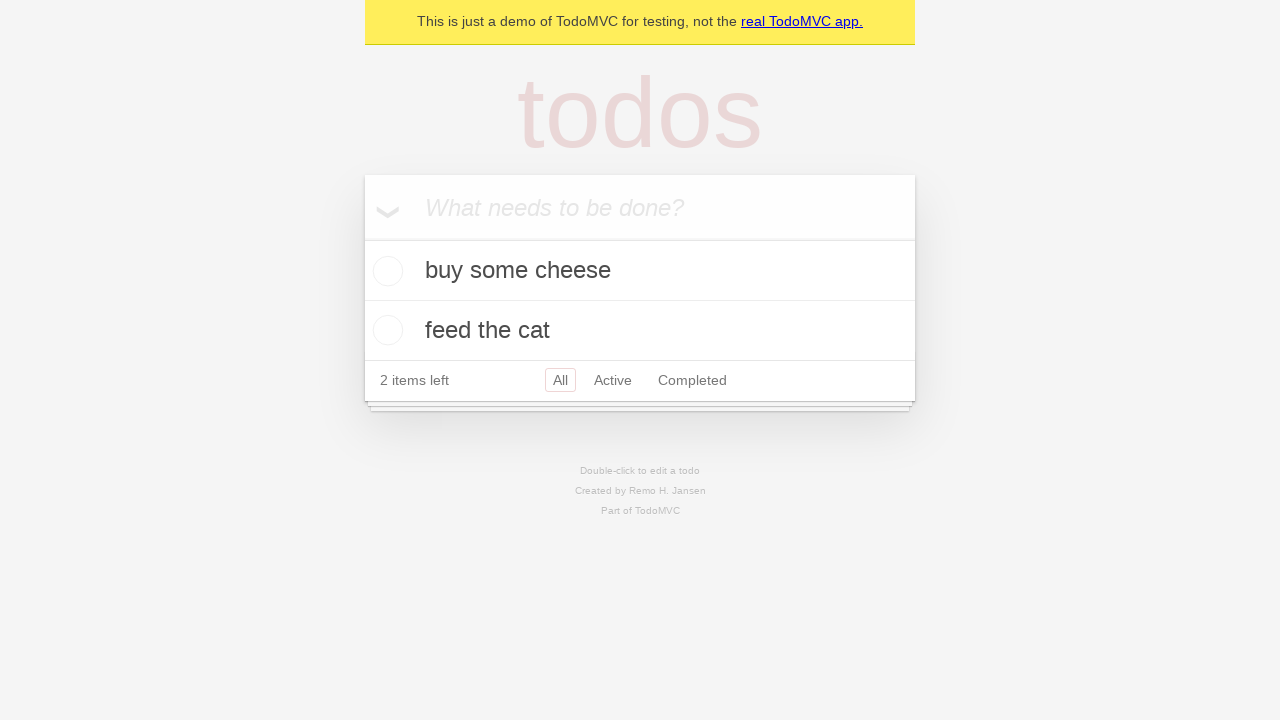

Filled todo input with 'book a doctors appointment' on internal:attr=[placeholder="What needs to be done?"i]
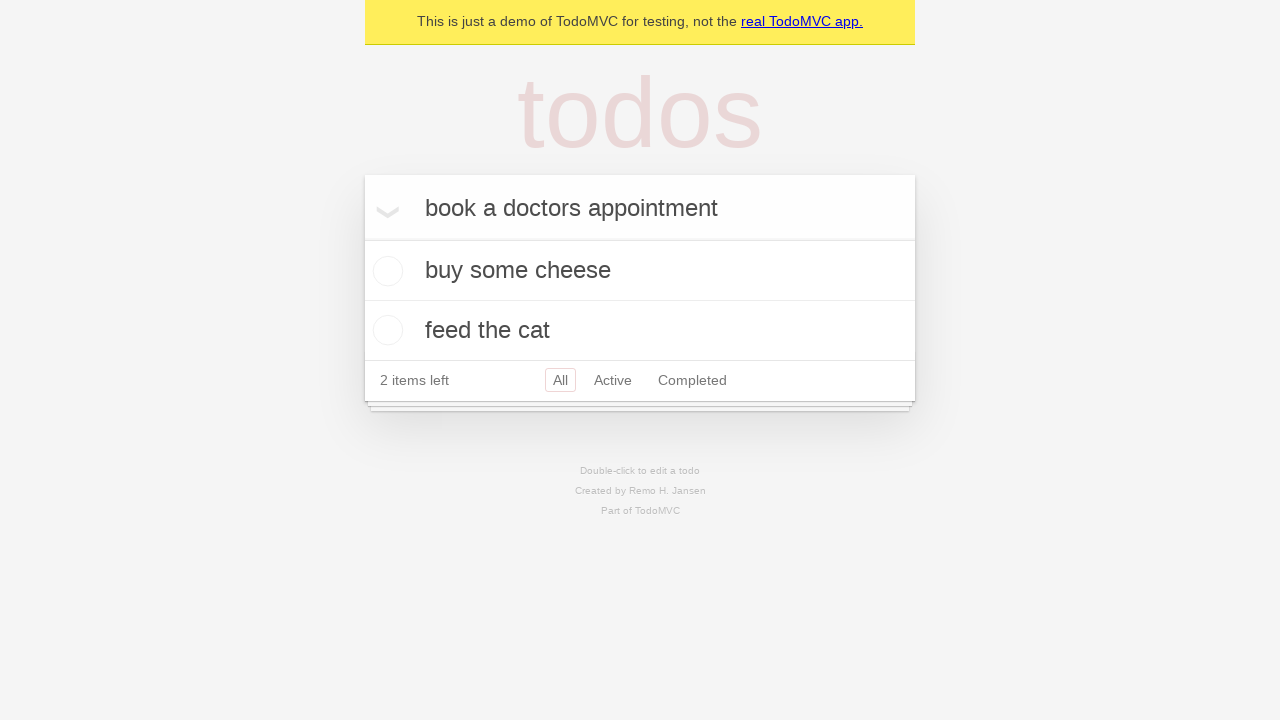

Pressed Enter to add third todo on internal:attr=[placeholder="What needs to be done?"i]
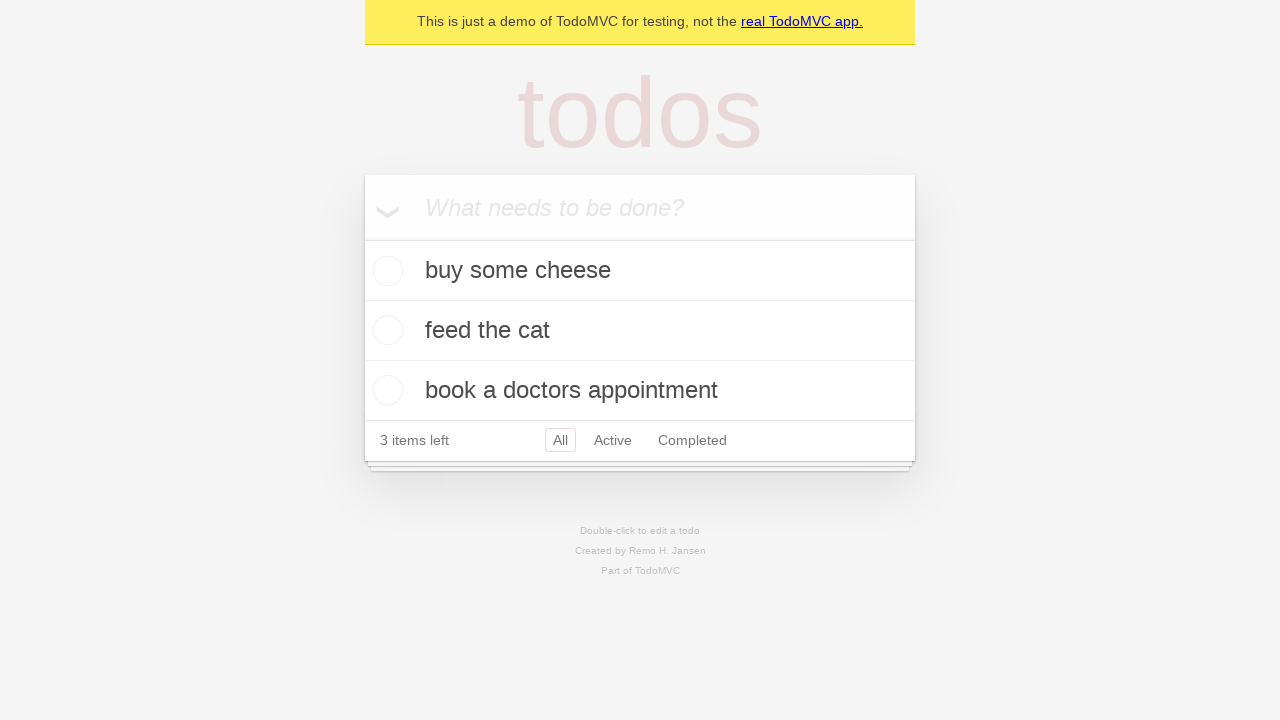

Checked toggle all checkbox to mark all items as complete at (362, 238) on internal:label="Mark all as complete"i
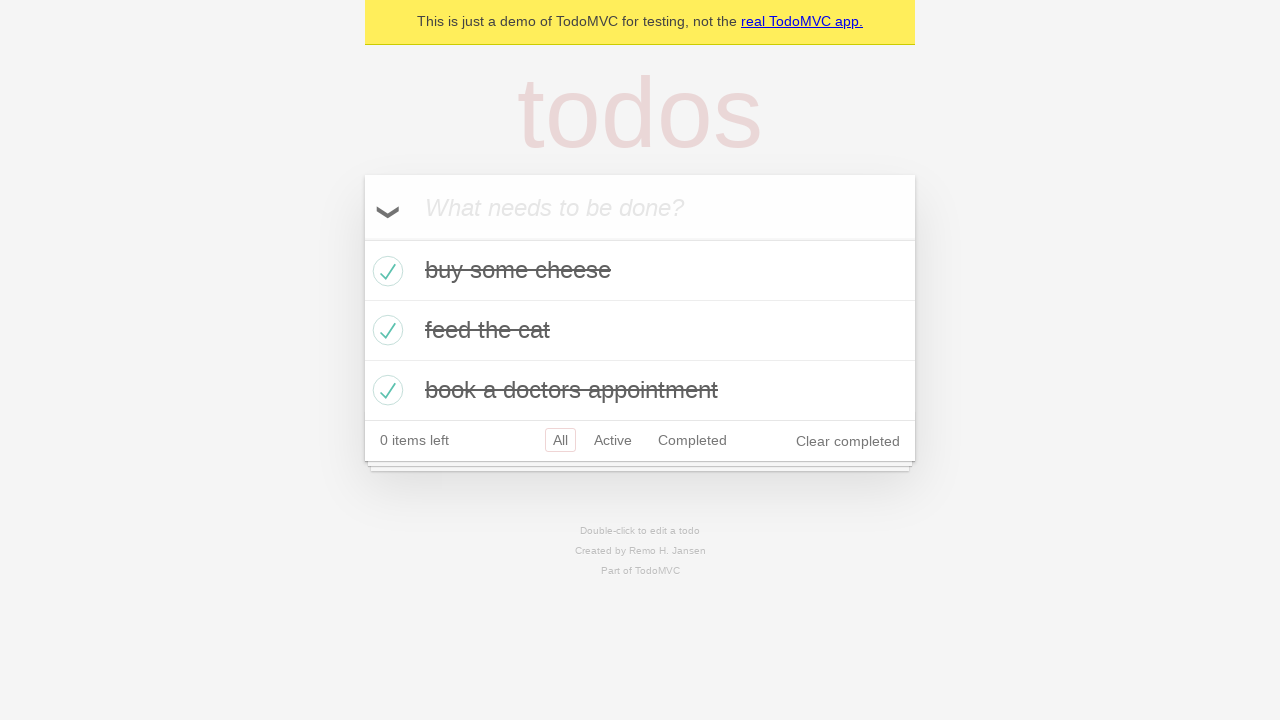

Unchecked toggle all checkbox to clear complete state of all items at (362, 238) on internal:label="Mark all as complete"i
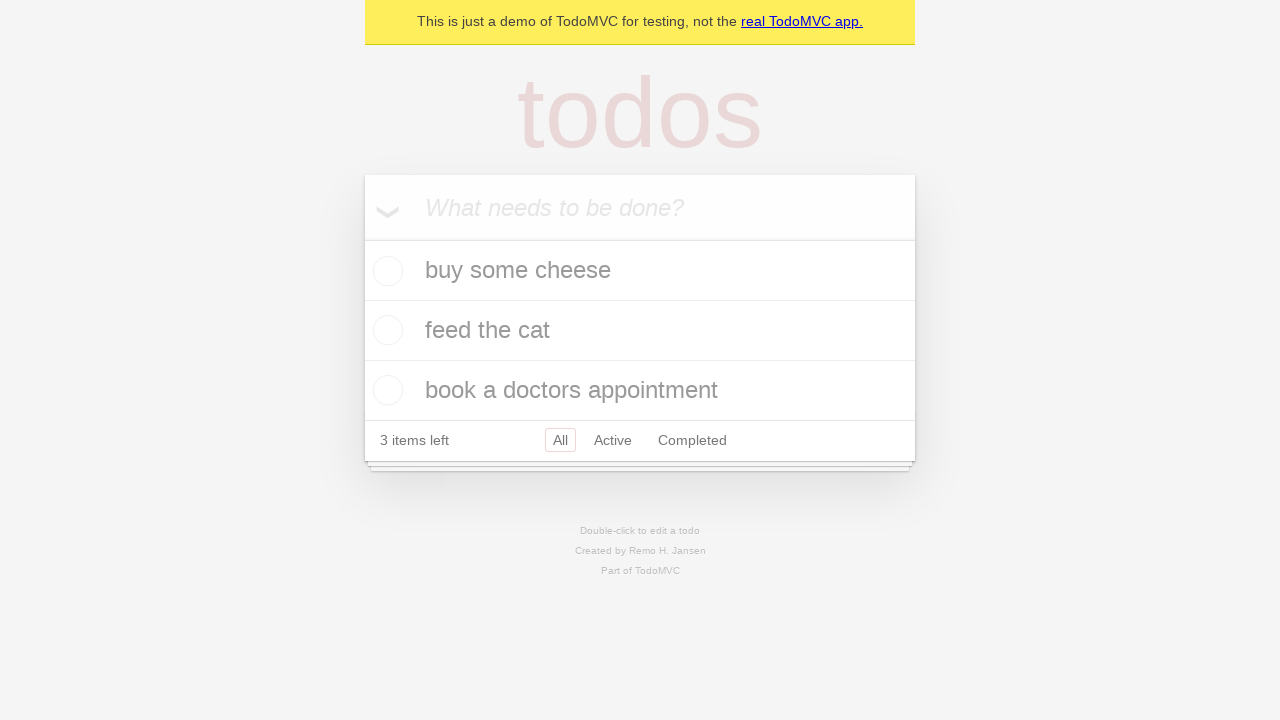

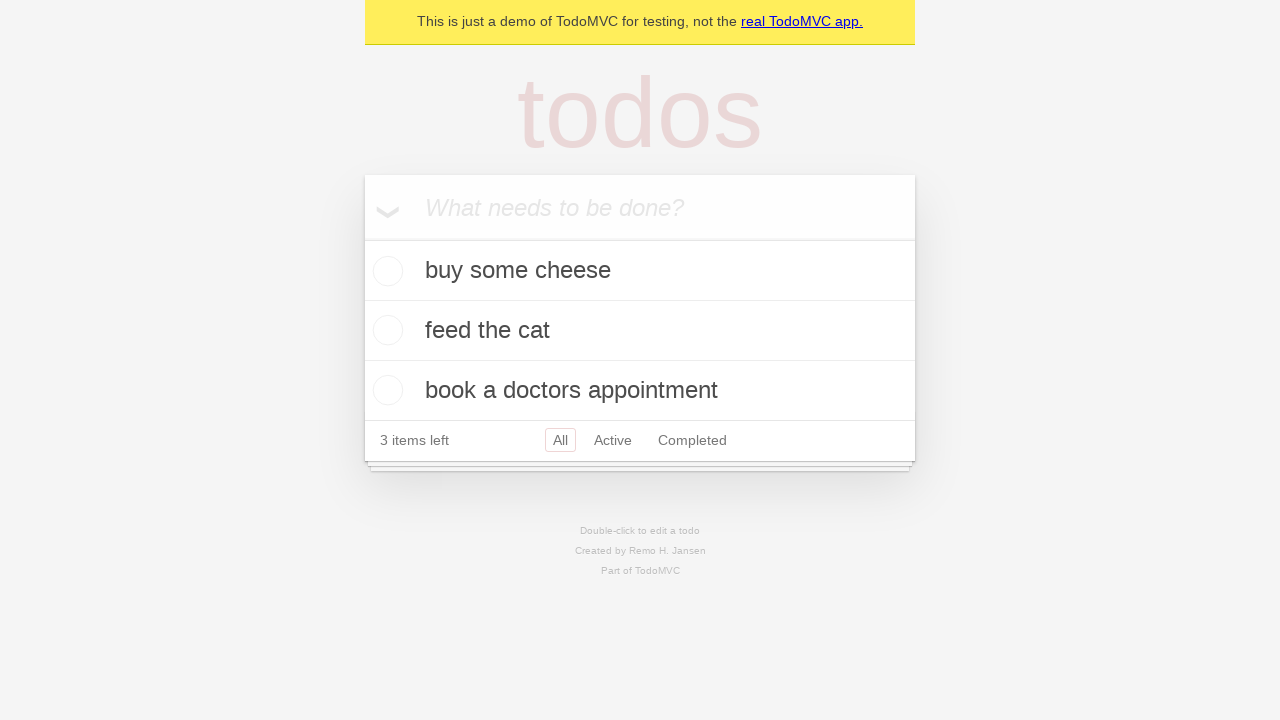